Tests a text box form by filling in full name, email, current address, and permanent address fields, then submitting the form and verifying the output displays the entered values correctly.

Starting URL: https://demoqa.com/text-box

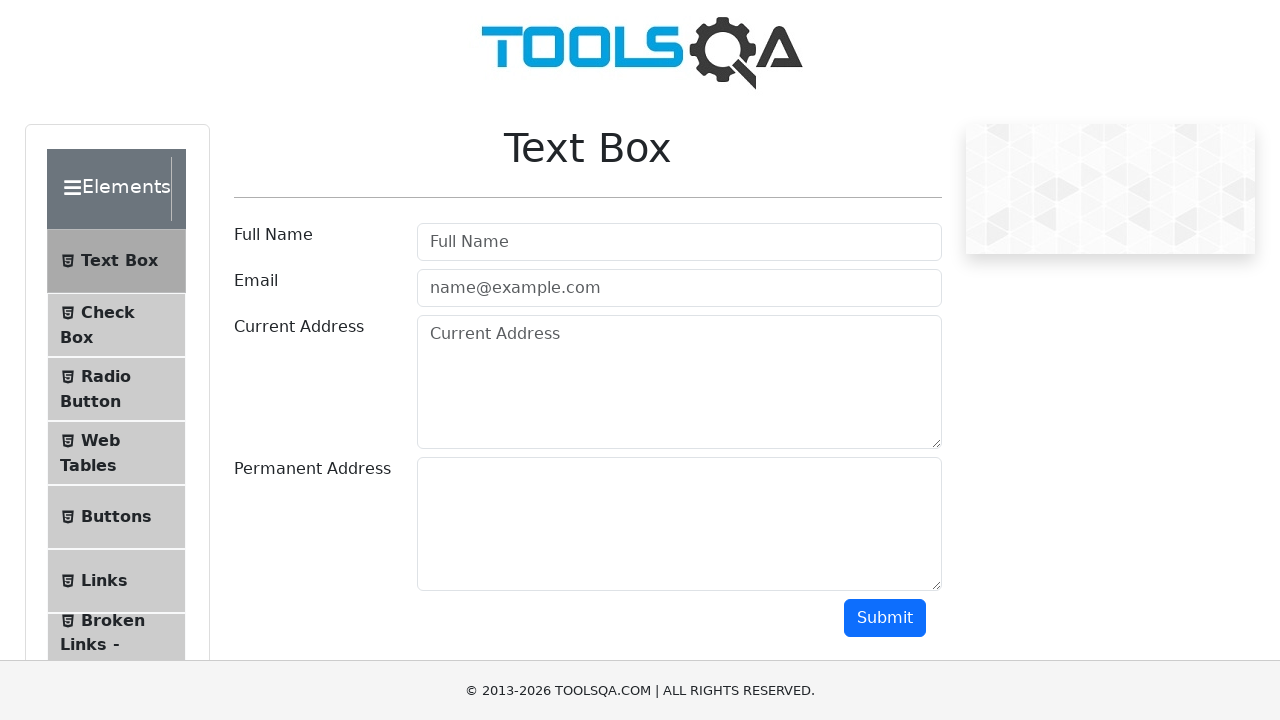

Filled full name field with 'Alex' on #userName
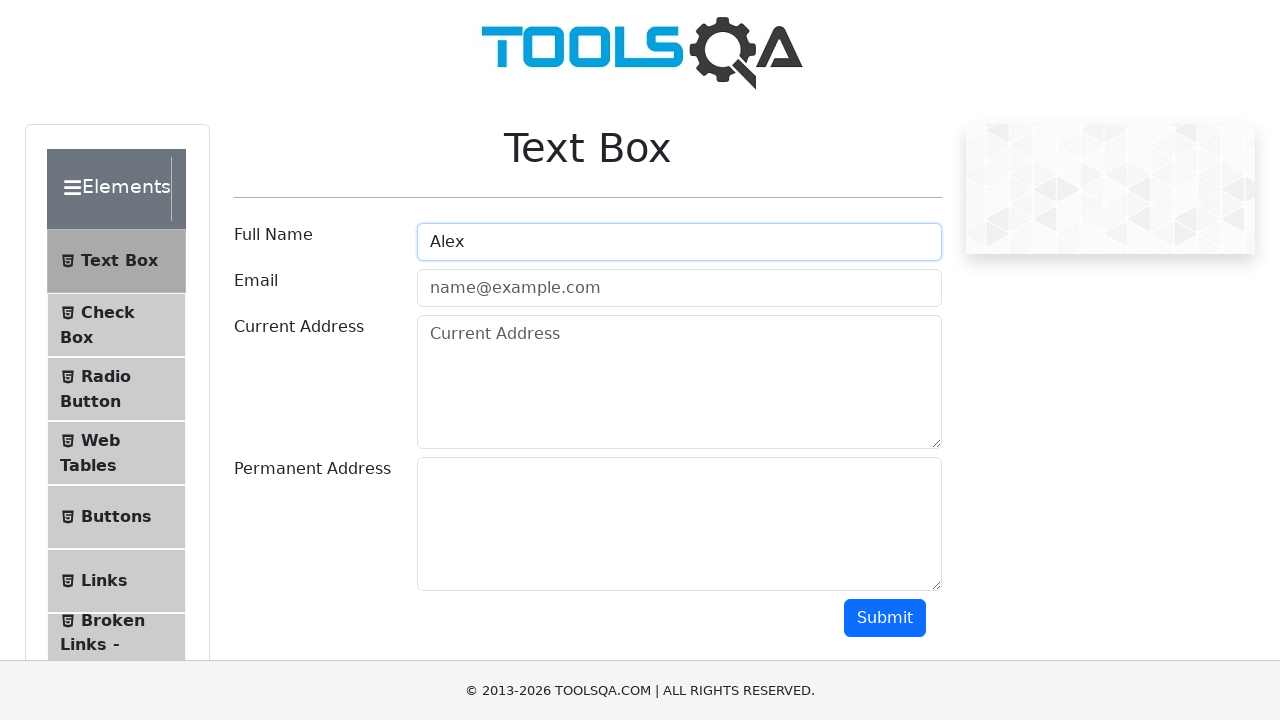

Filled email field with 'rydootest3123@gmail.com' on #userEmail
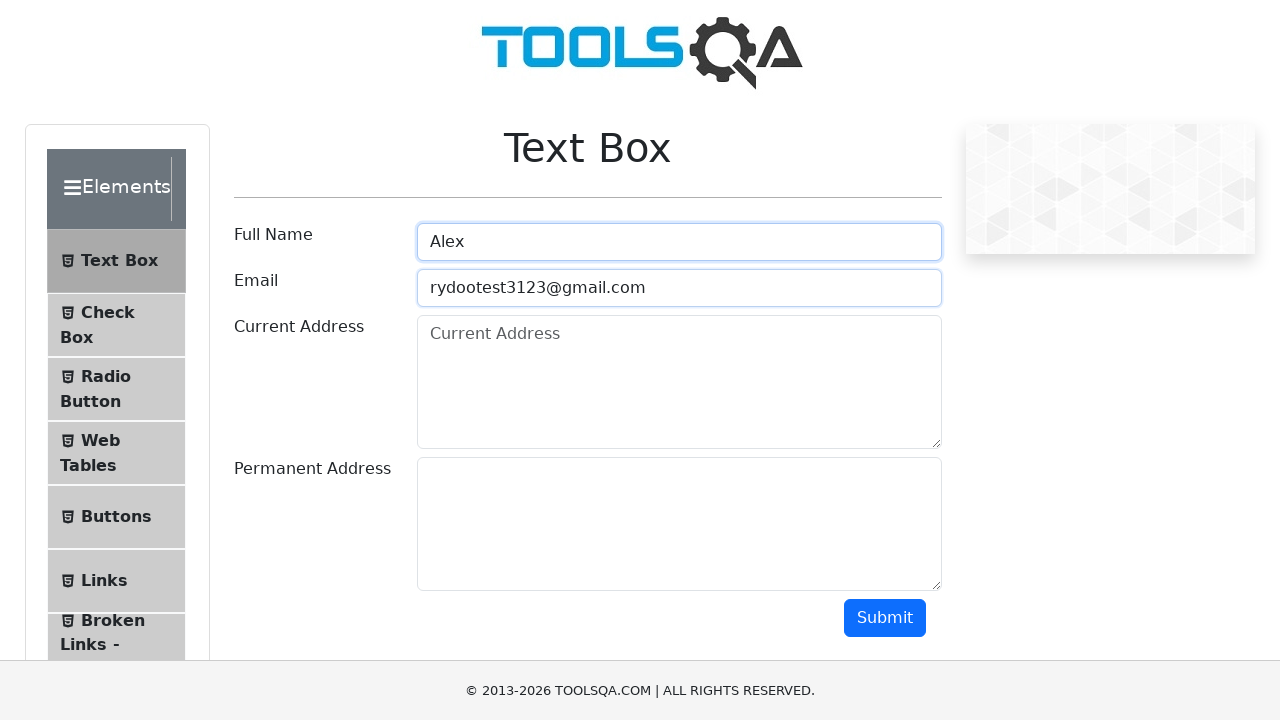

Filled current address field with 'City1' on #currentAddress
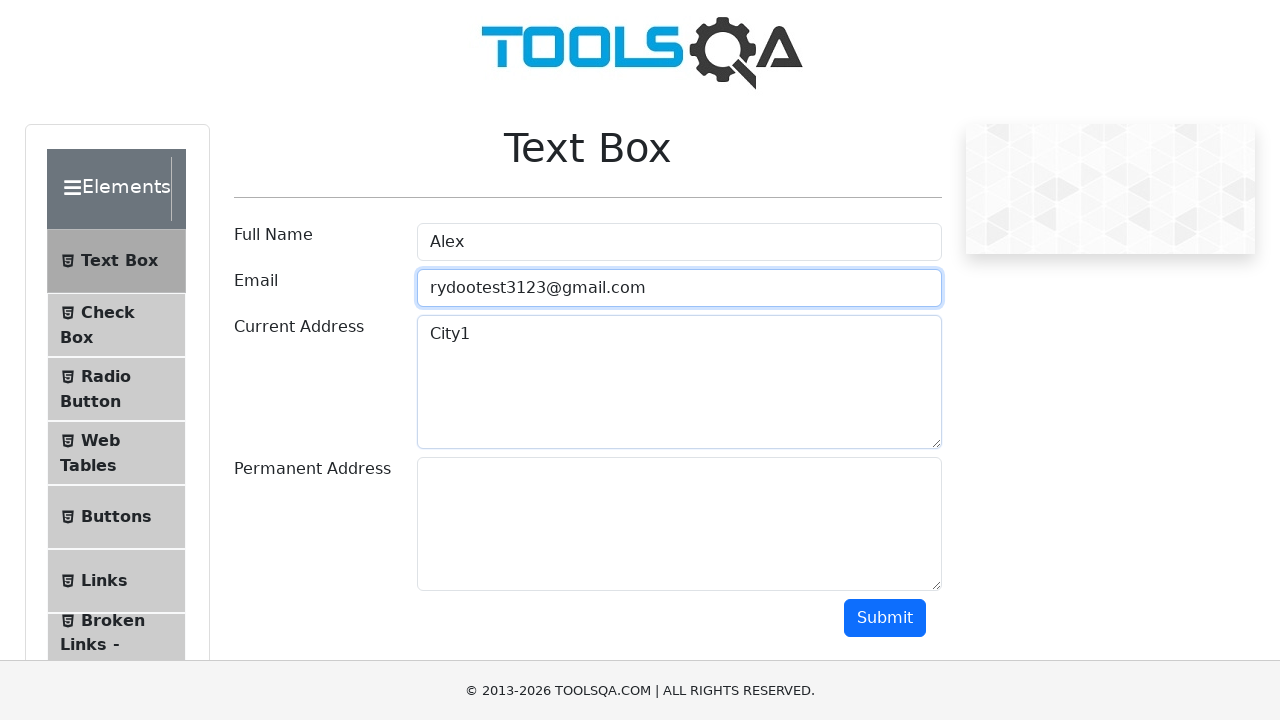

Filled permanent address field with 'City2' on #permanentAddress
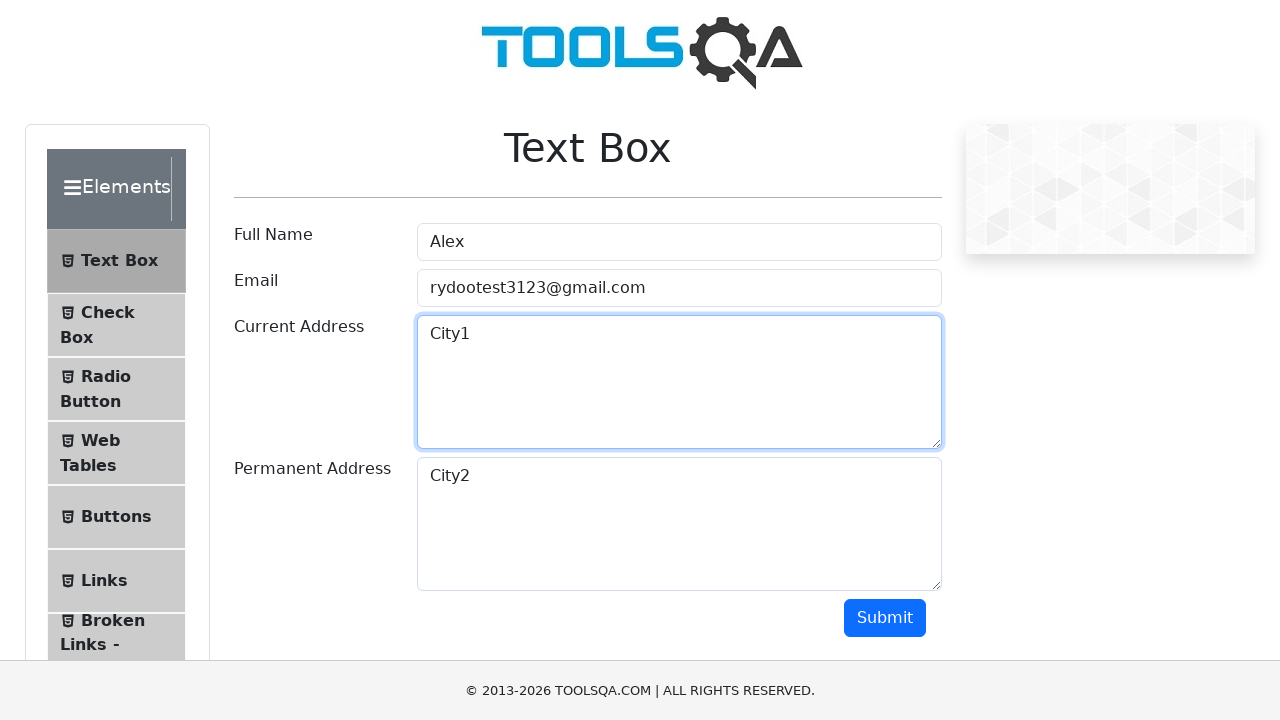

Clicked submit button (first click) at (885, 618) on #submit
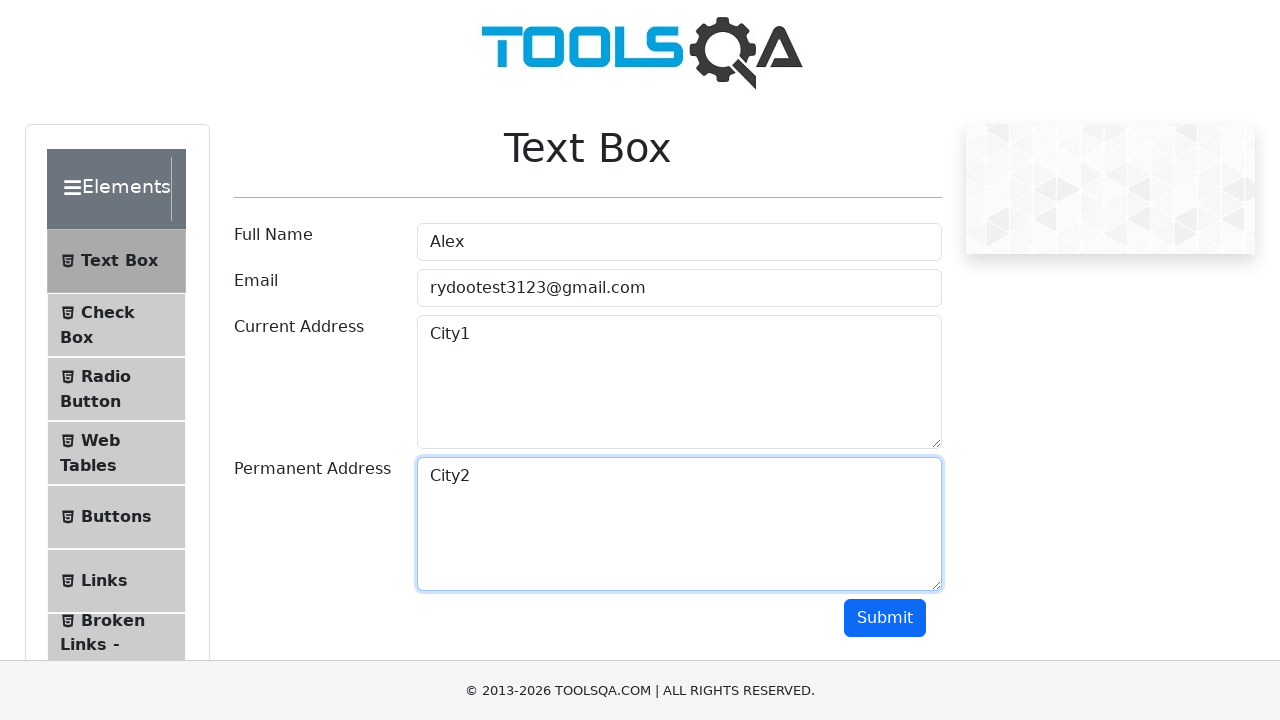

Clicked submit button (second click) at (885, 618) on #submit
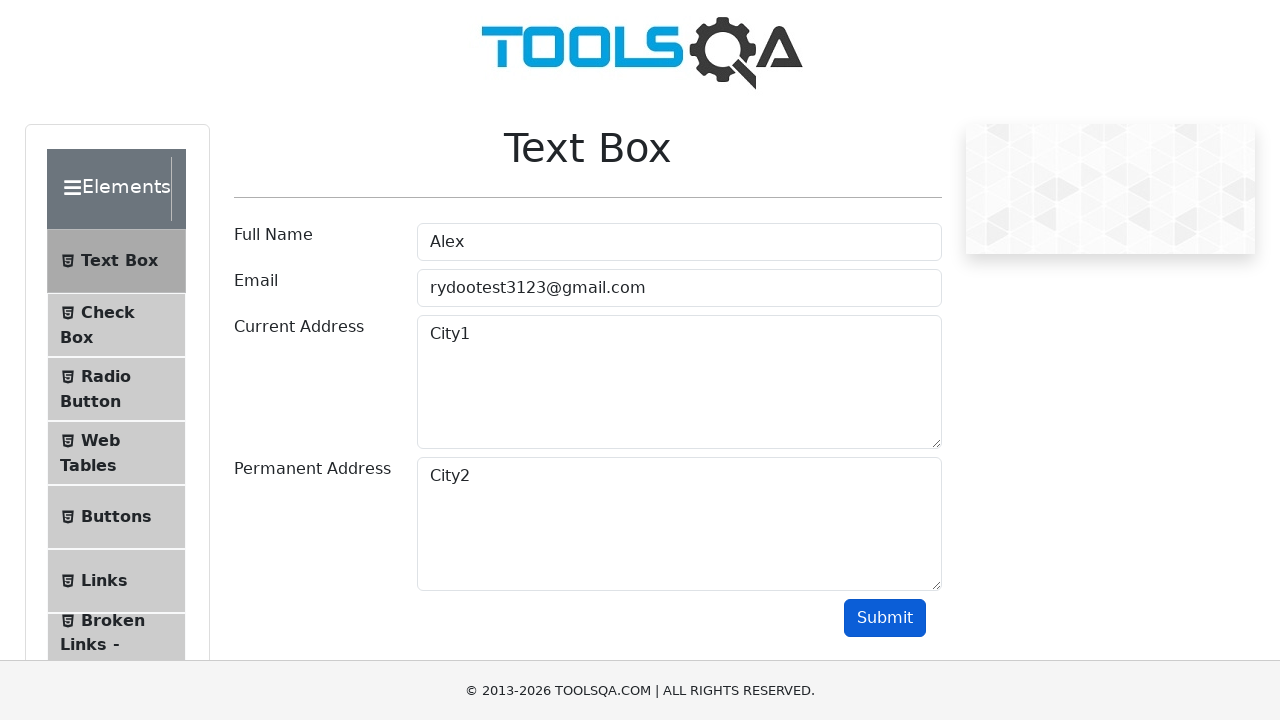

Output section loaded and visible
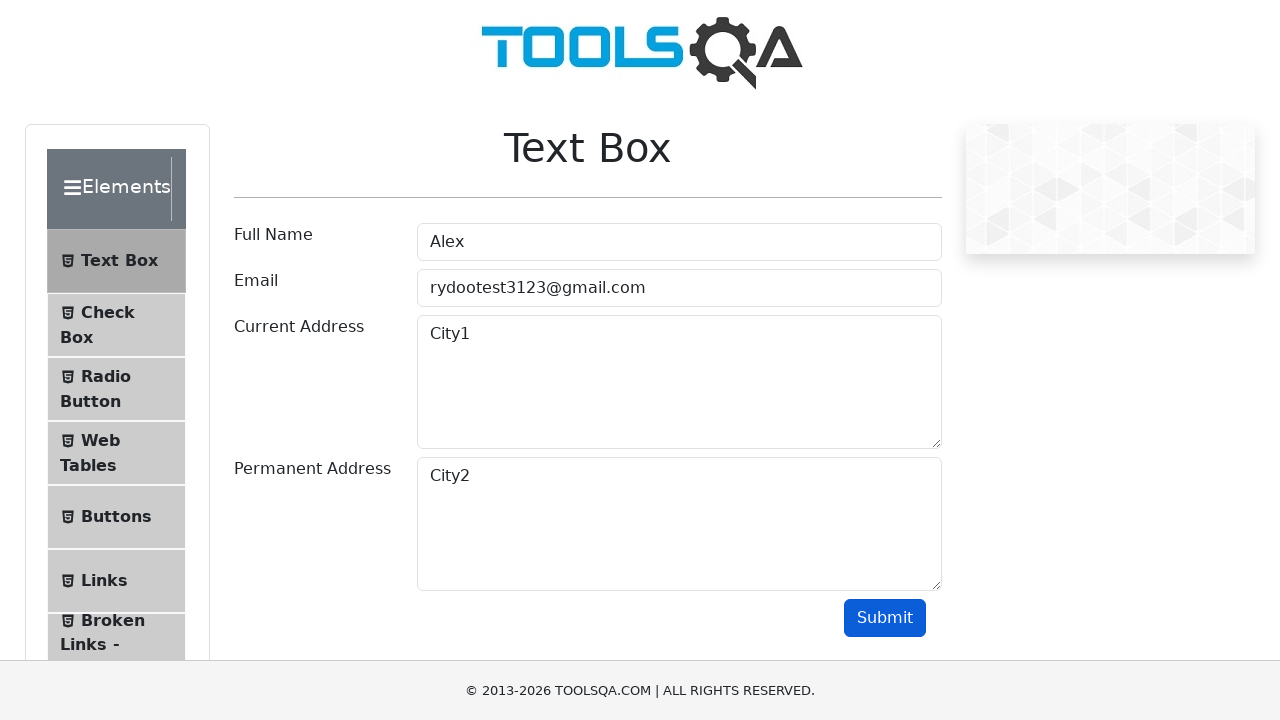

Retrieved name text from output
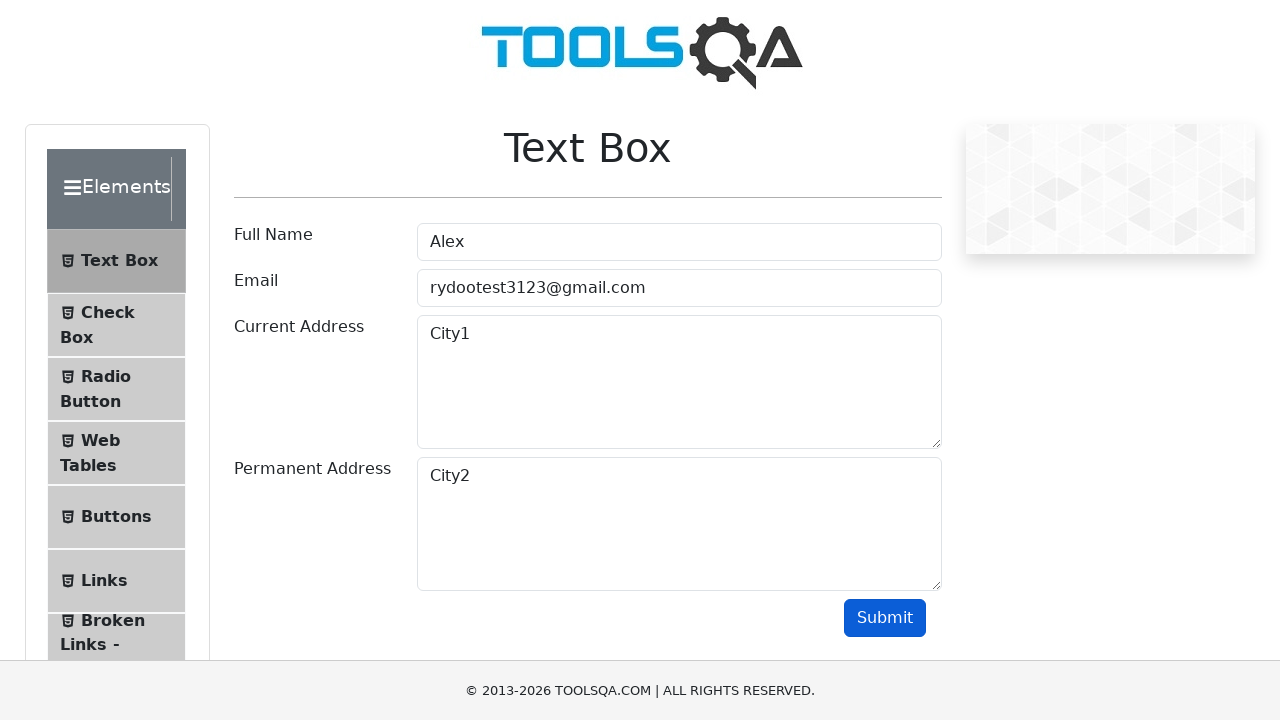

Verified 'Alex' is present in name output
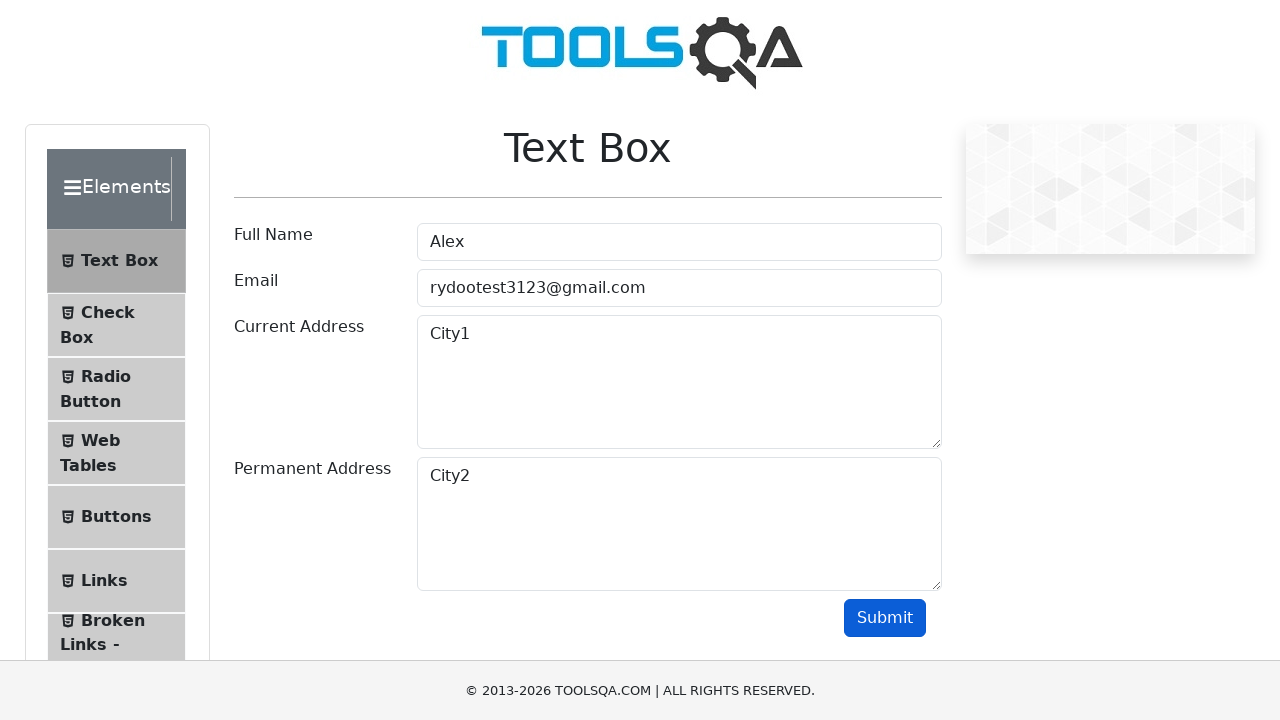

Retrieved email text from output
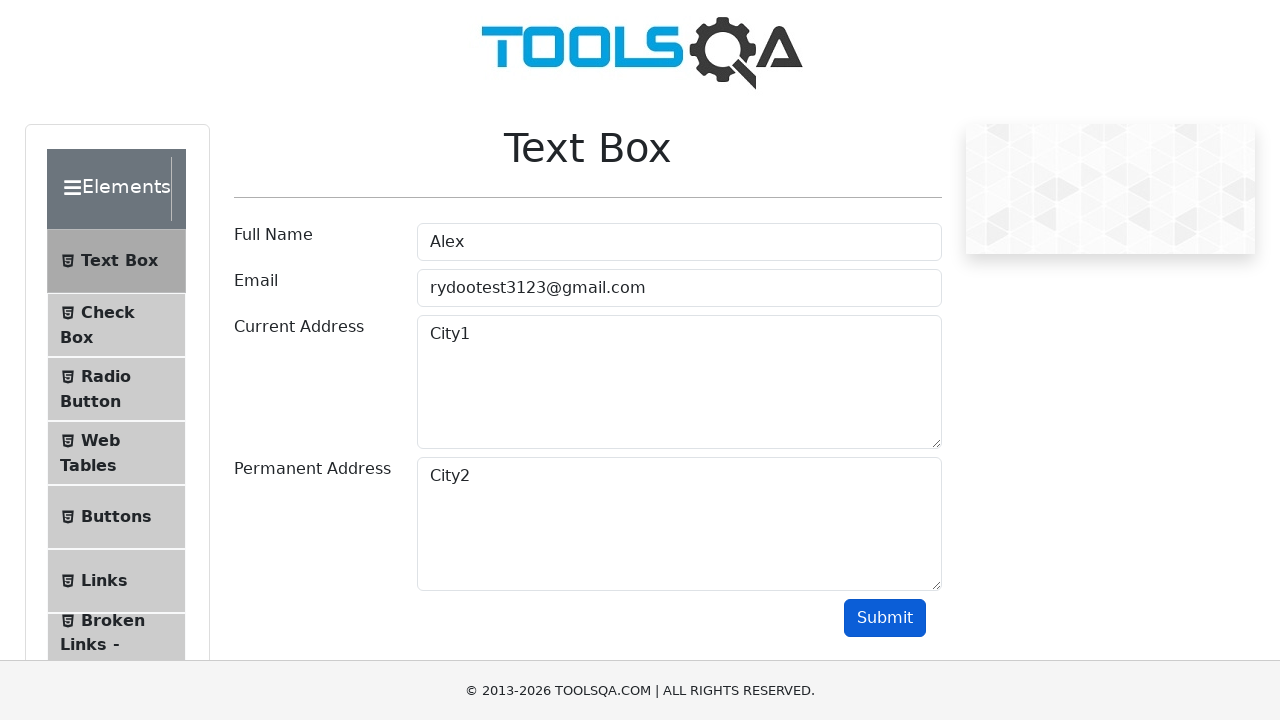

Verified 'rydootest3123@gmail.com' is present in email output
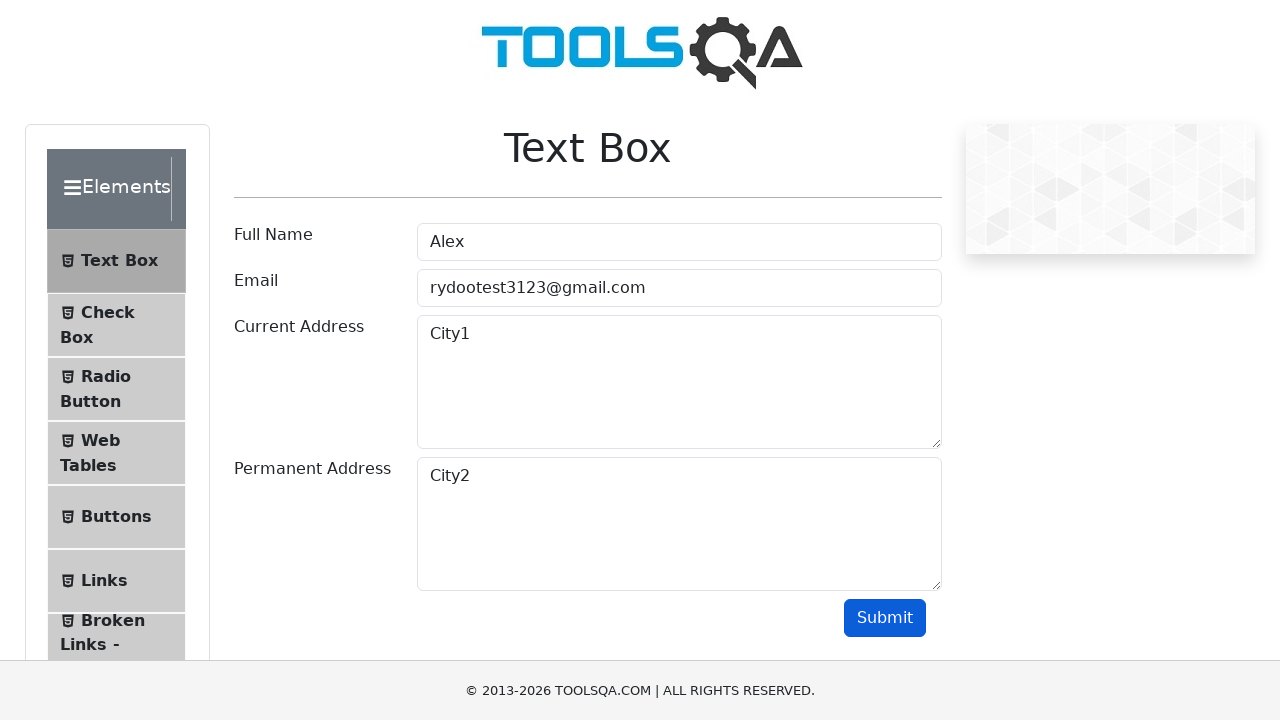

Retrieved current address text from output
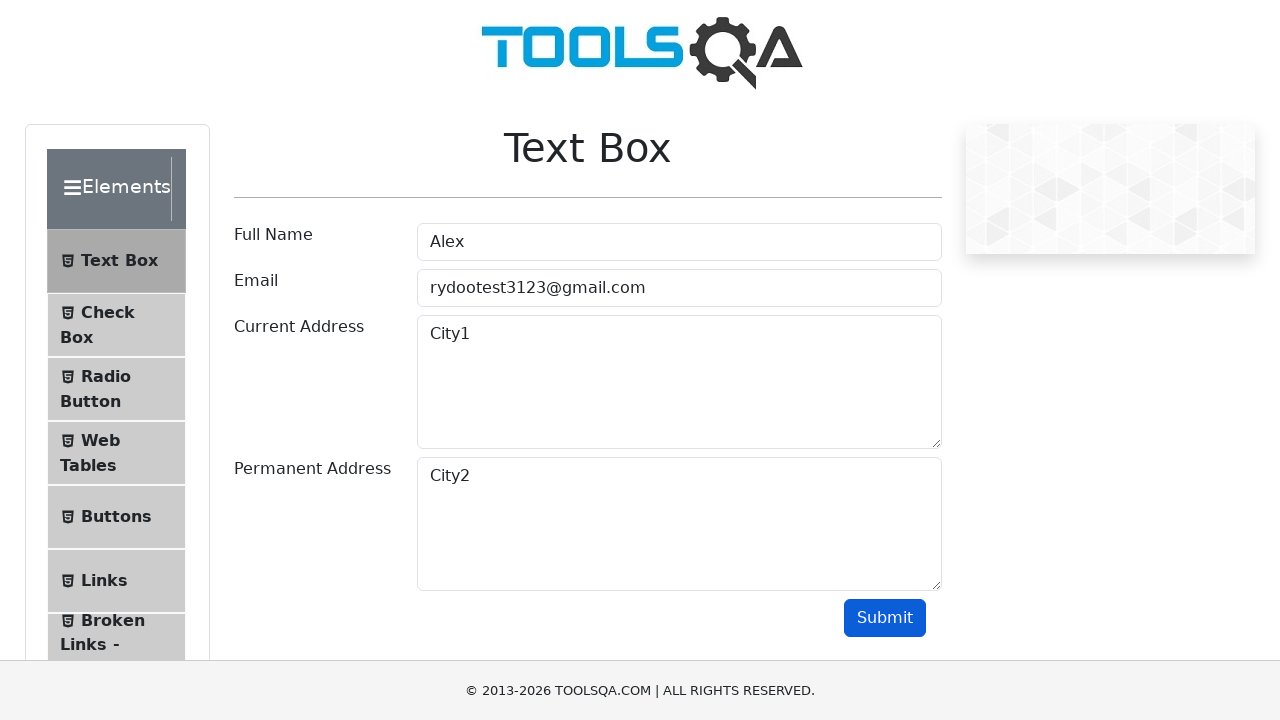

Verified 'City1' is present in current address output
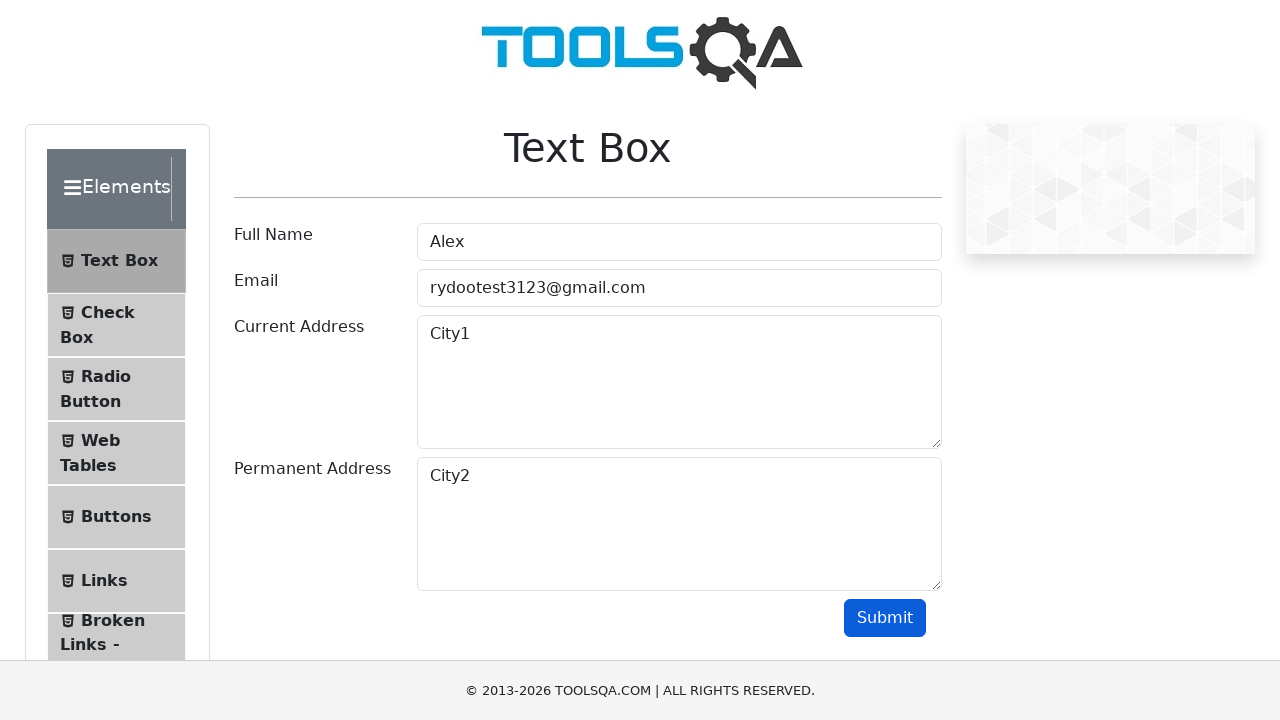

Retrieved permanent address text from output
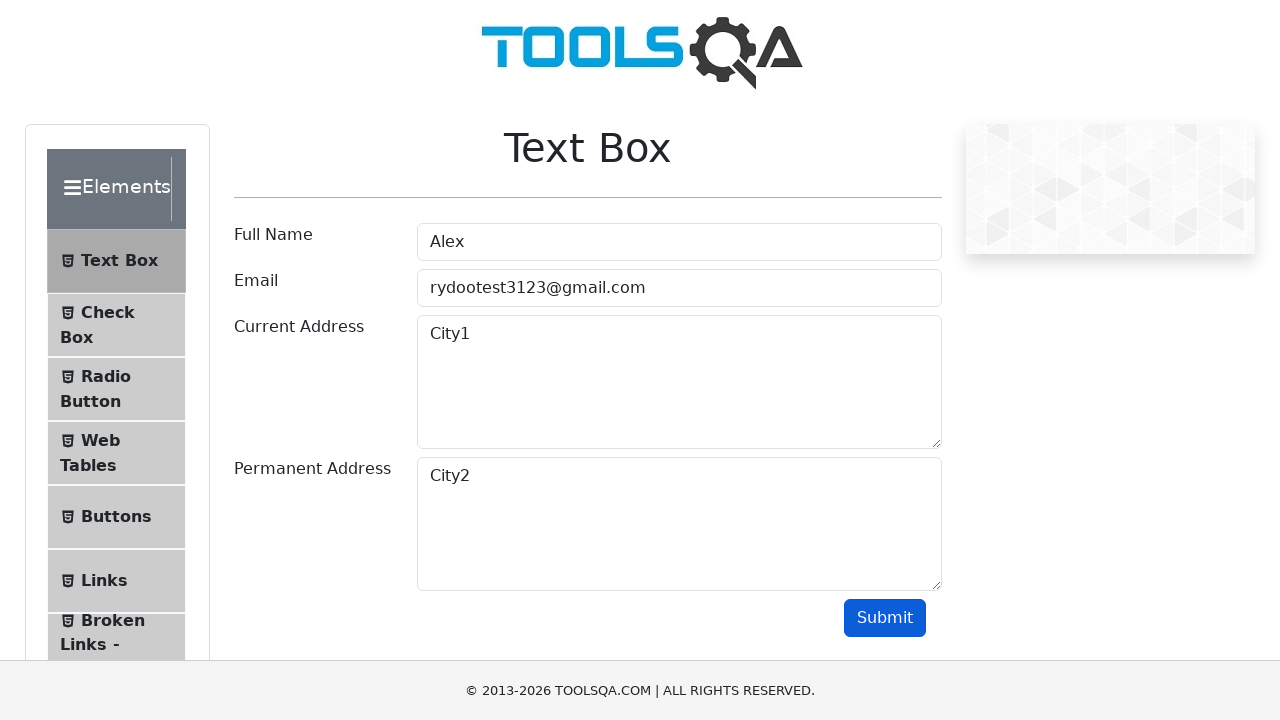

Verified 'City2' is present in permanent address output
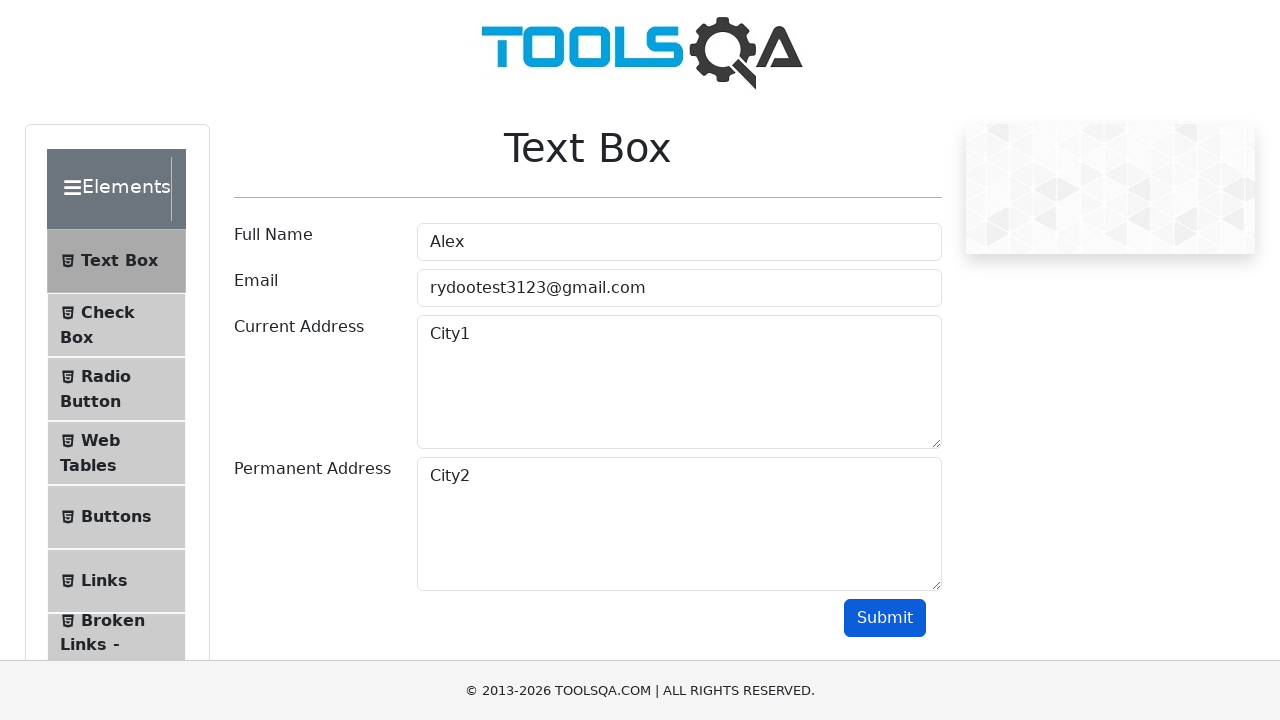

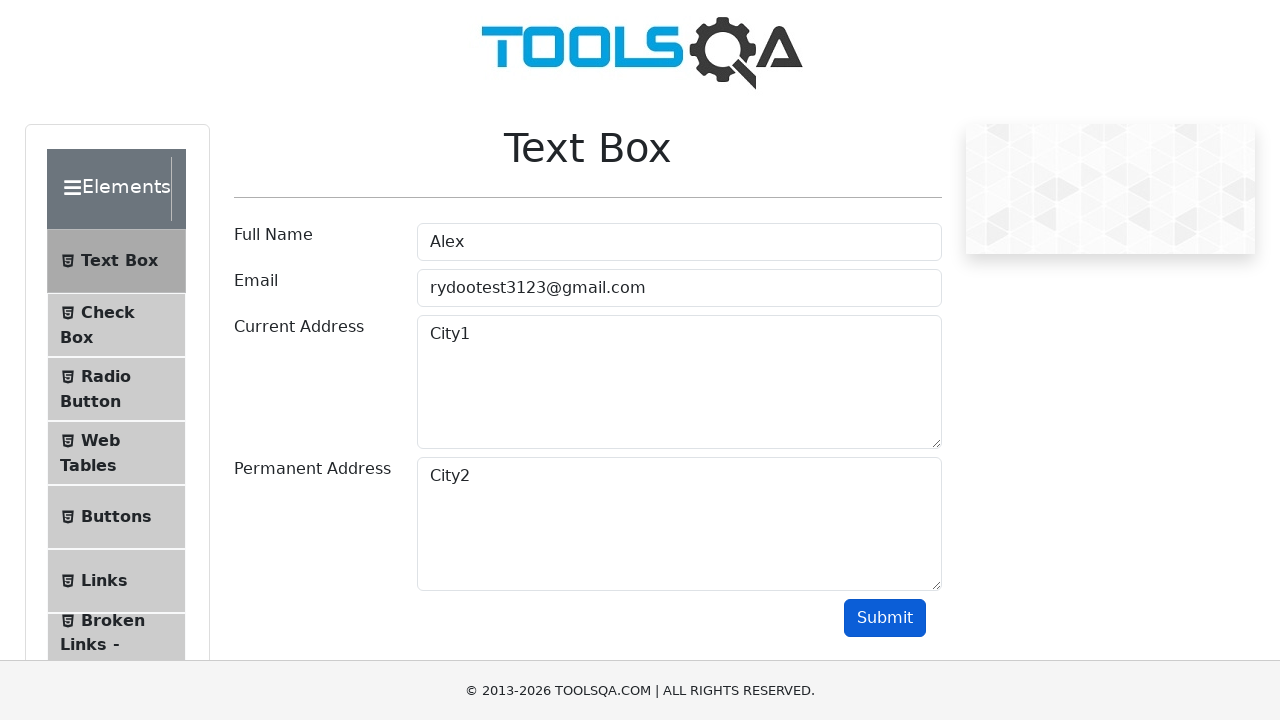